Tests the BlazeDemo flight booking demo site by navigating to the homepage and clicking the "Find Flights" button to search for available flights.

Starting URL: https://www.blazedemo.com

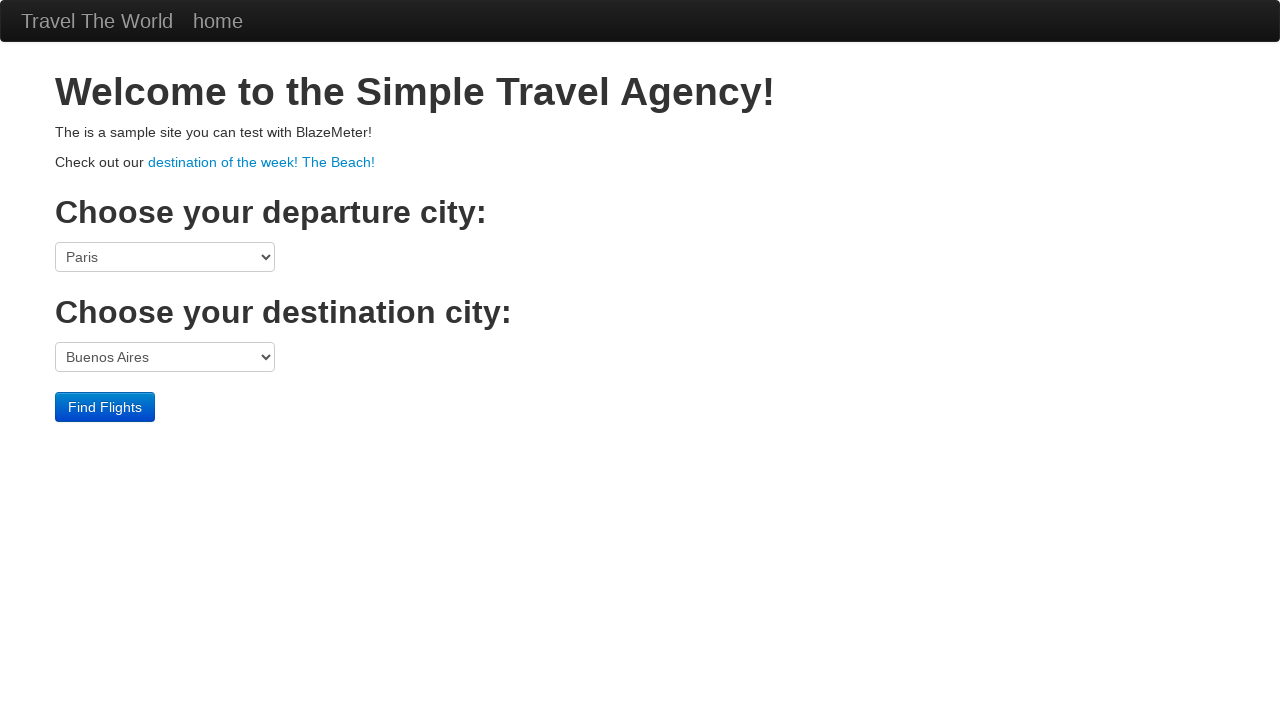

Navigated to BlazeDemo homepage
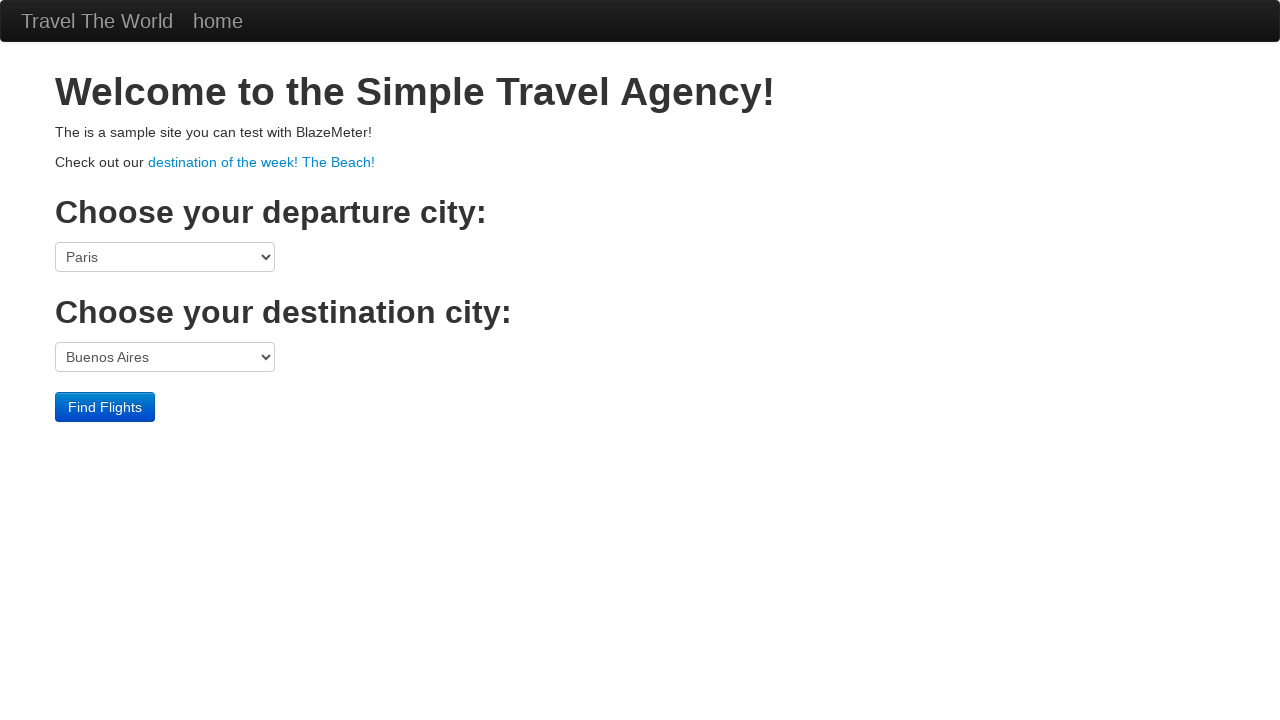

Clicked the Find Flights button at (105, 407) on input.btn.btn-primary
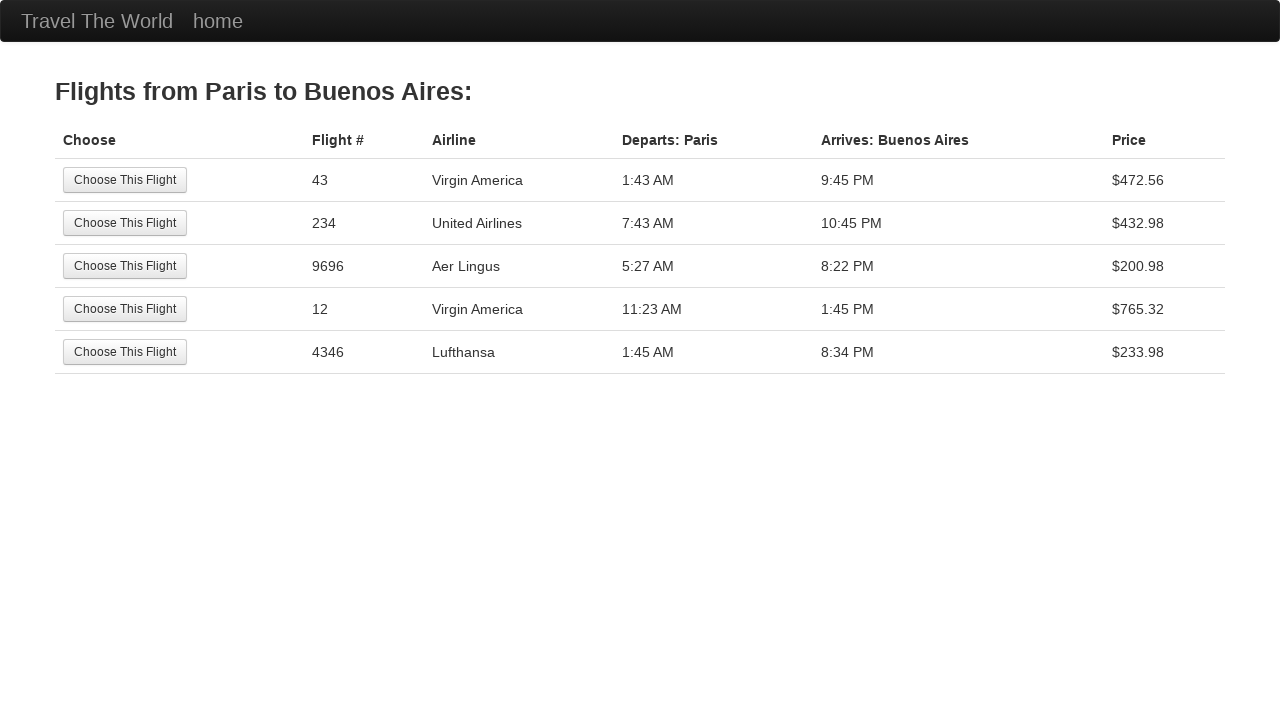

Waited for flights page to load (networkidle)
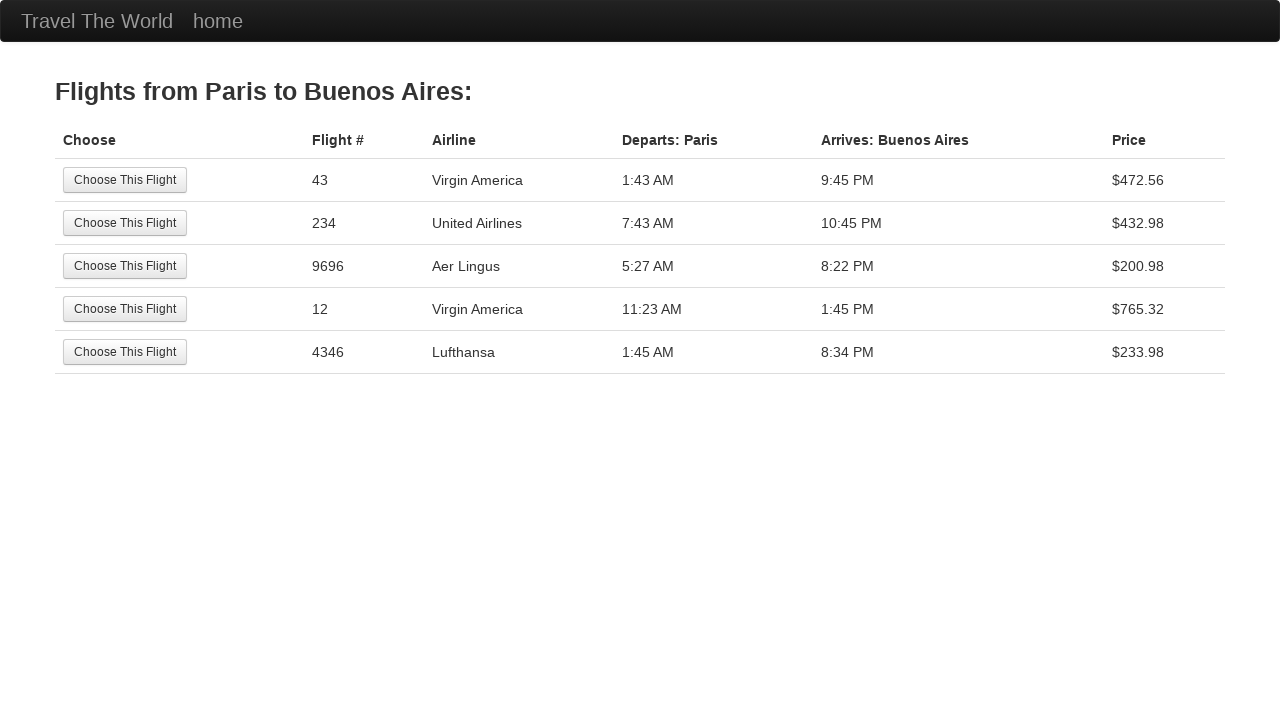

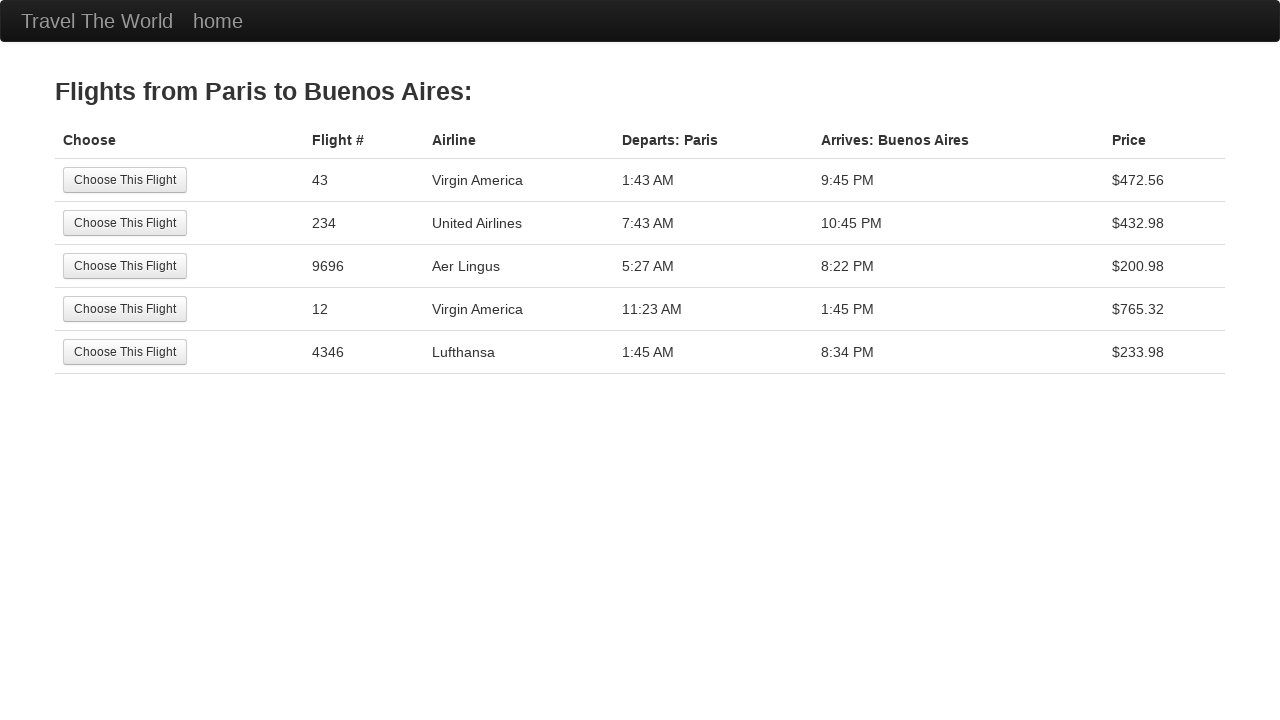